Tests the search functionality on a blog by clicking the search button, entering a keyword "istio" in the search box, and verifying that search results are displayed.

Starting URL: https://leileiluoluo.com/

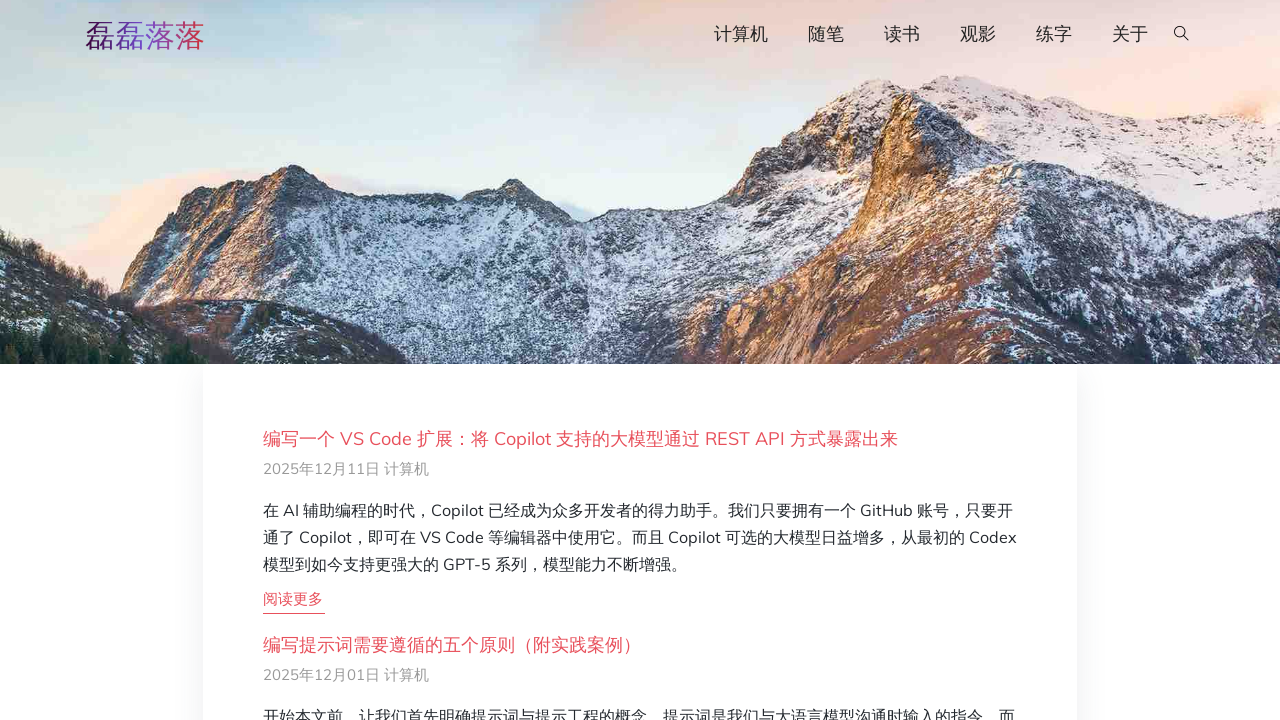

Clicked search button to open search at (1182, 35) on #searchOpen
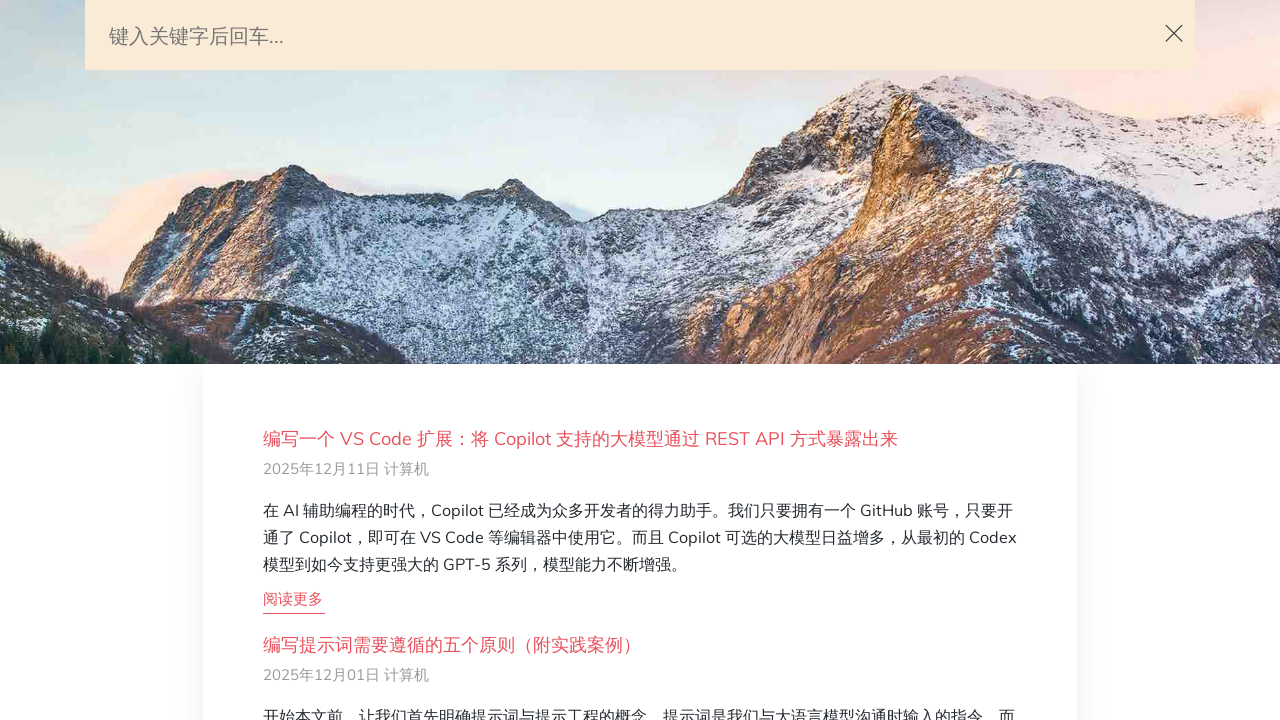

Filled search box with keyword 'istio' on #search-query
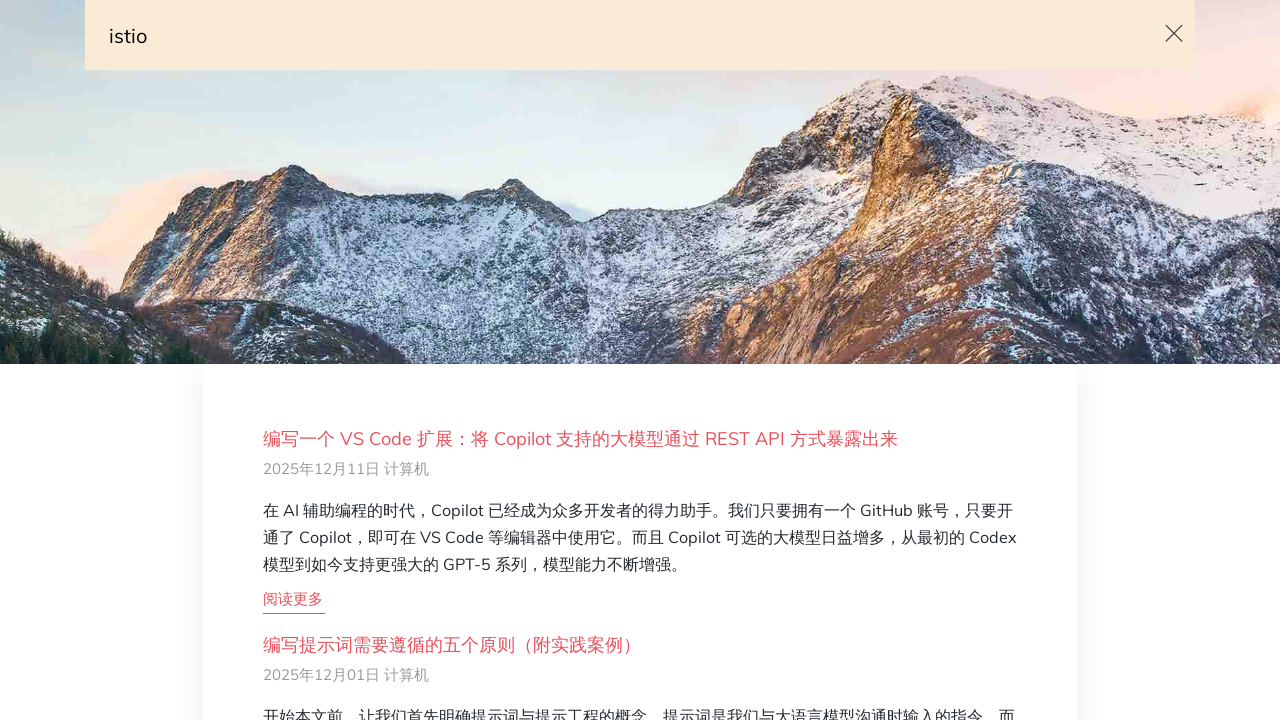

Pressed Enter to submit search on #search-query
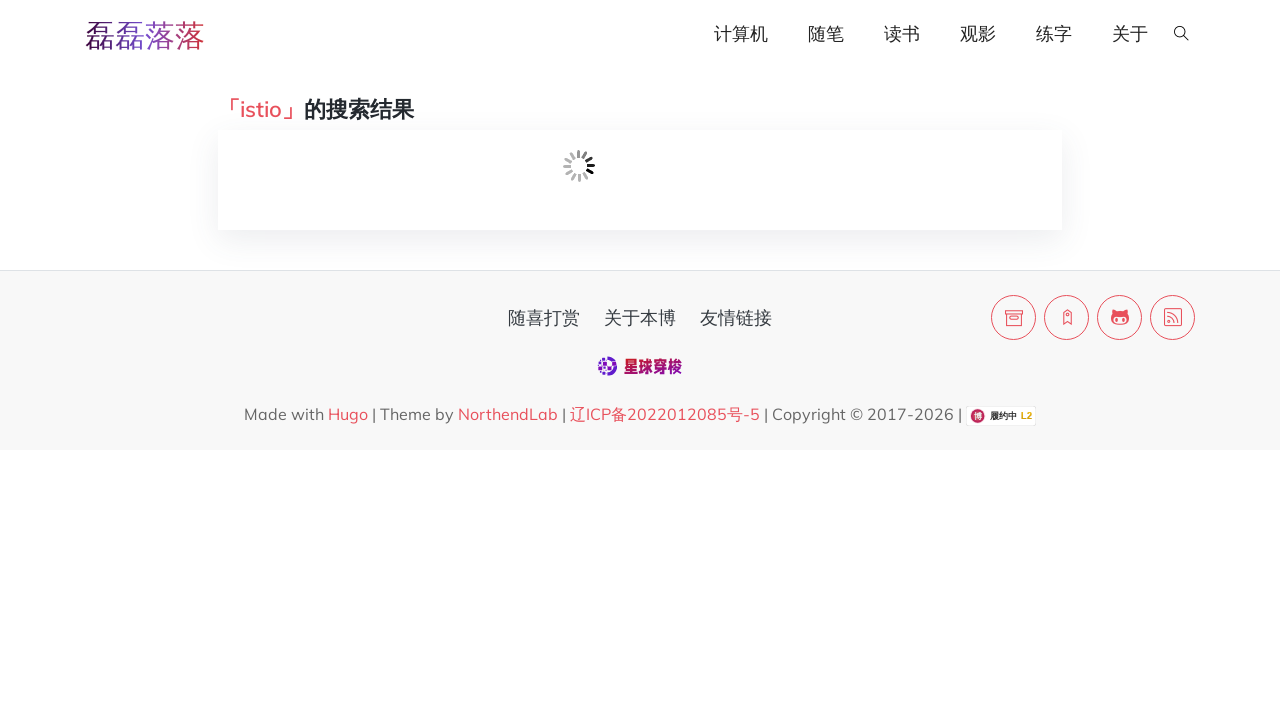

Loading indicator disappeared
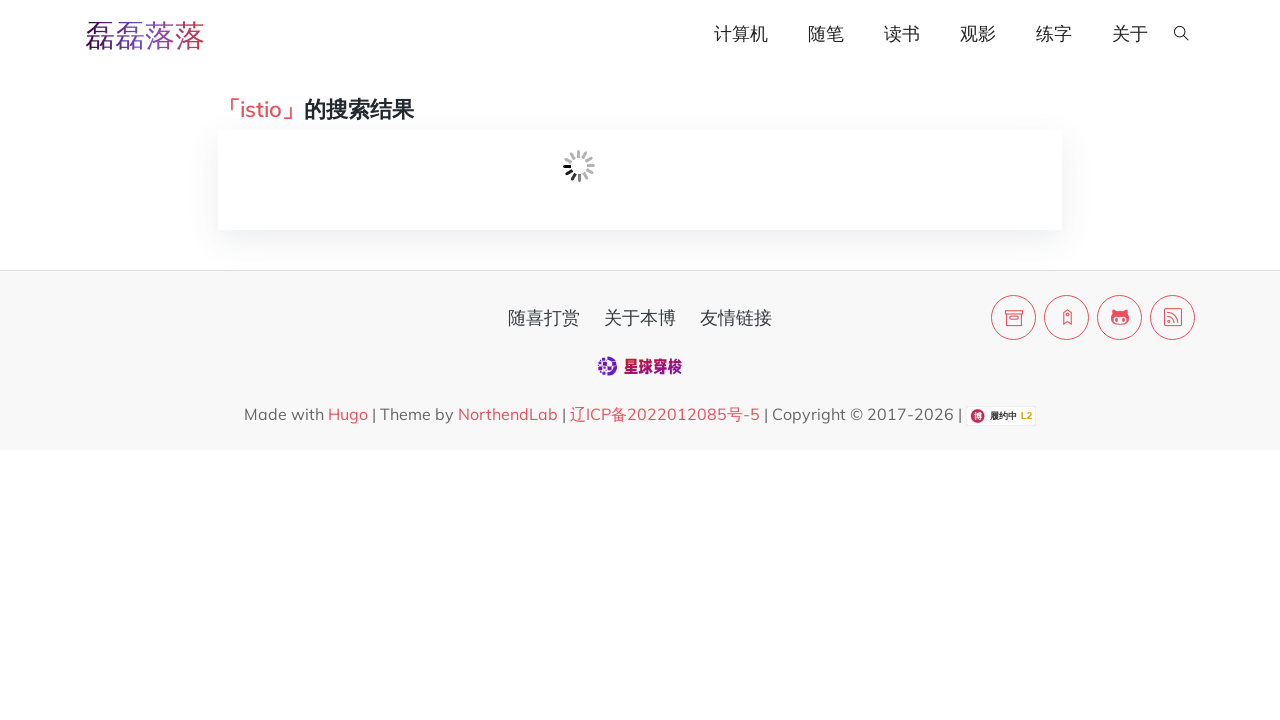

Search results are now visible
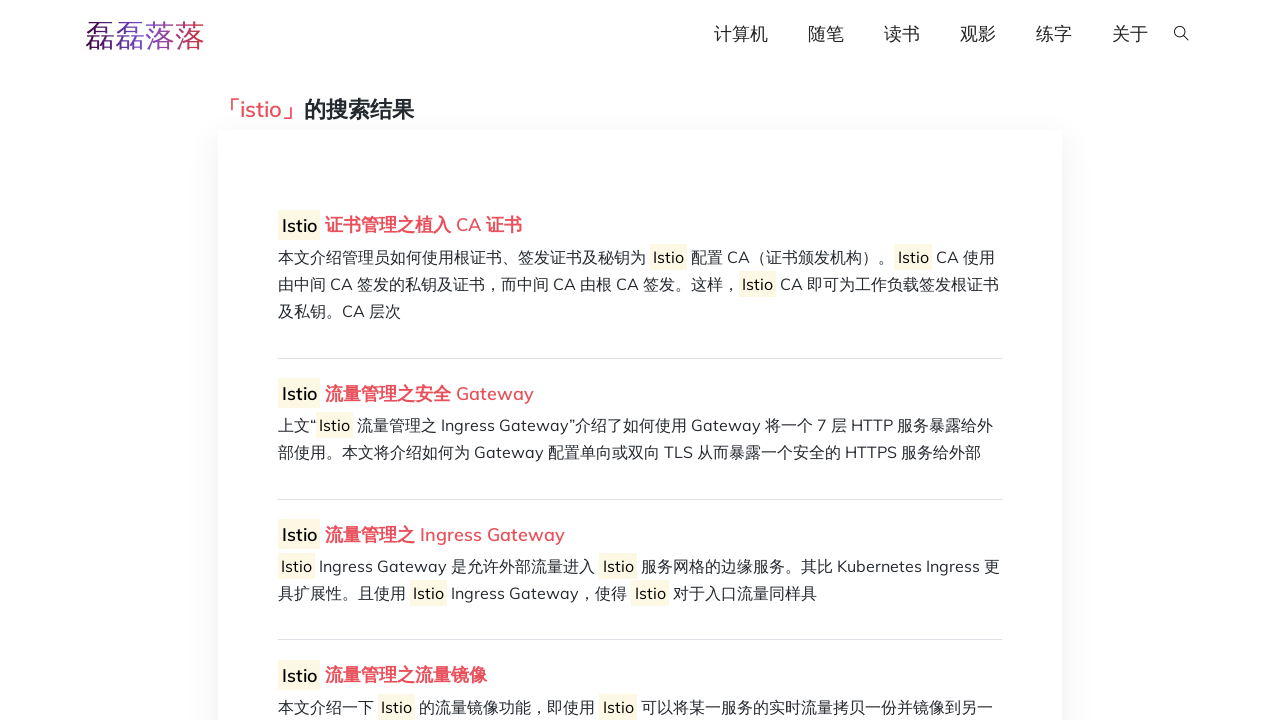

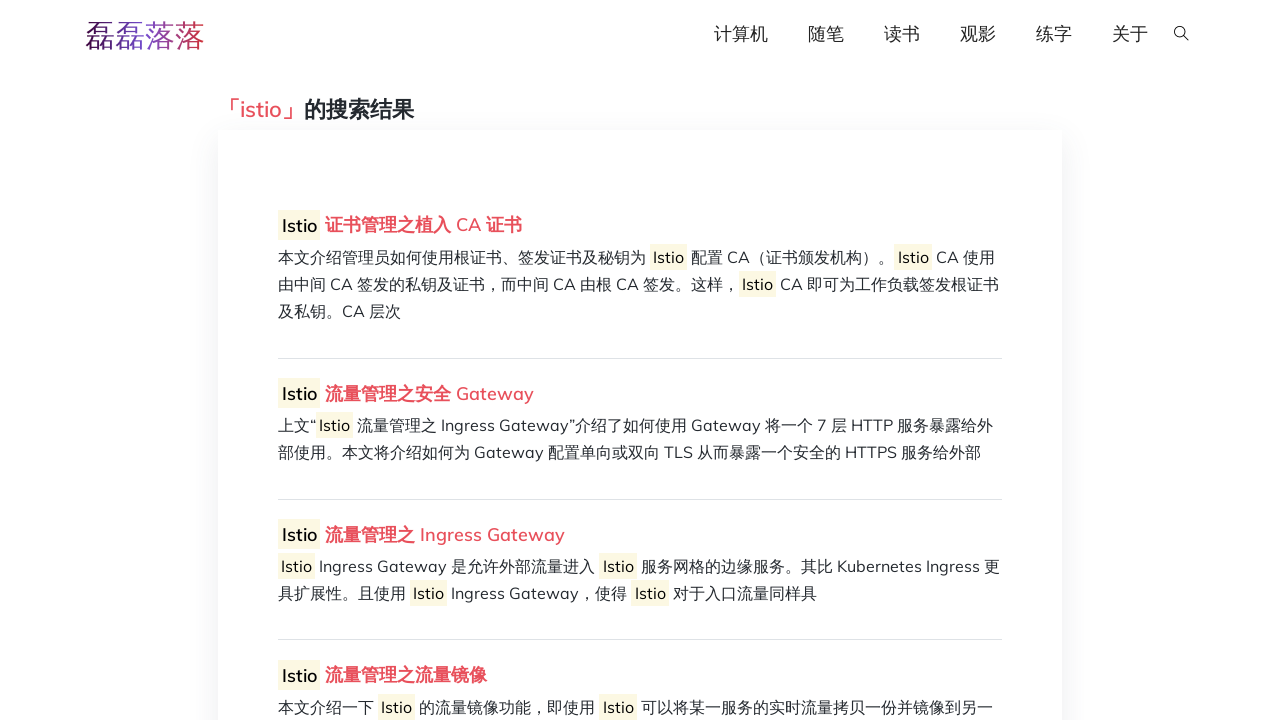